Navigates to Mars news page and waits for news content to load, verifying the list text element is present

Starting URL: https://data-class-mars.s3.amazonaws.com/Mars/index.html

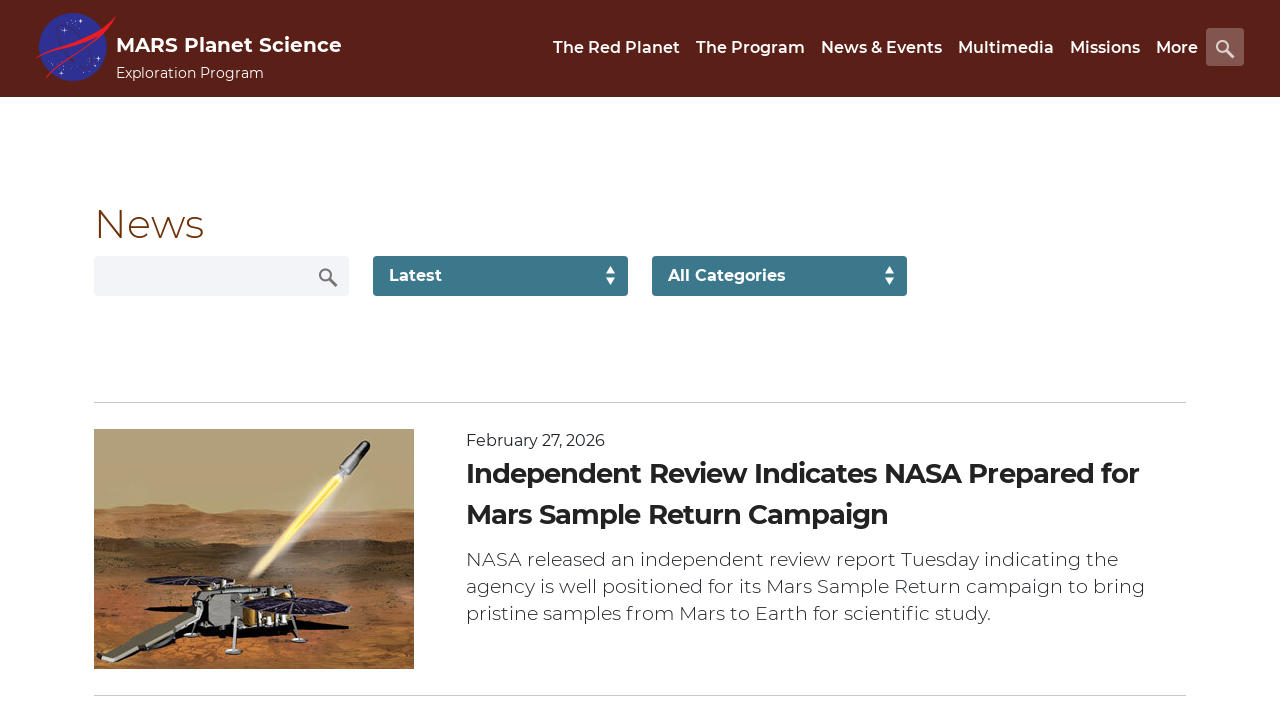

Navigated to Mars news page
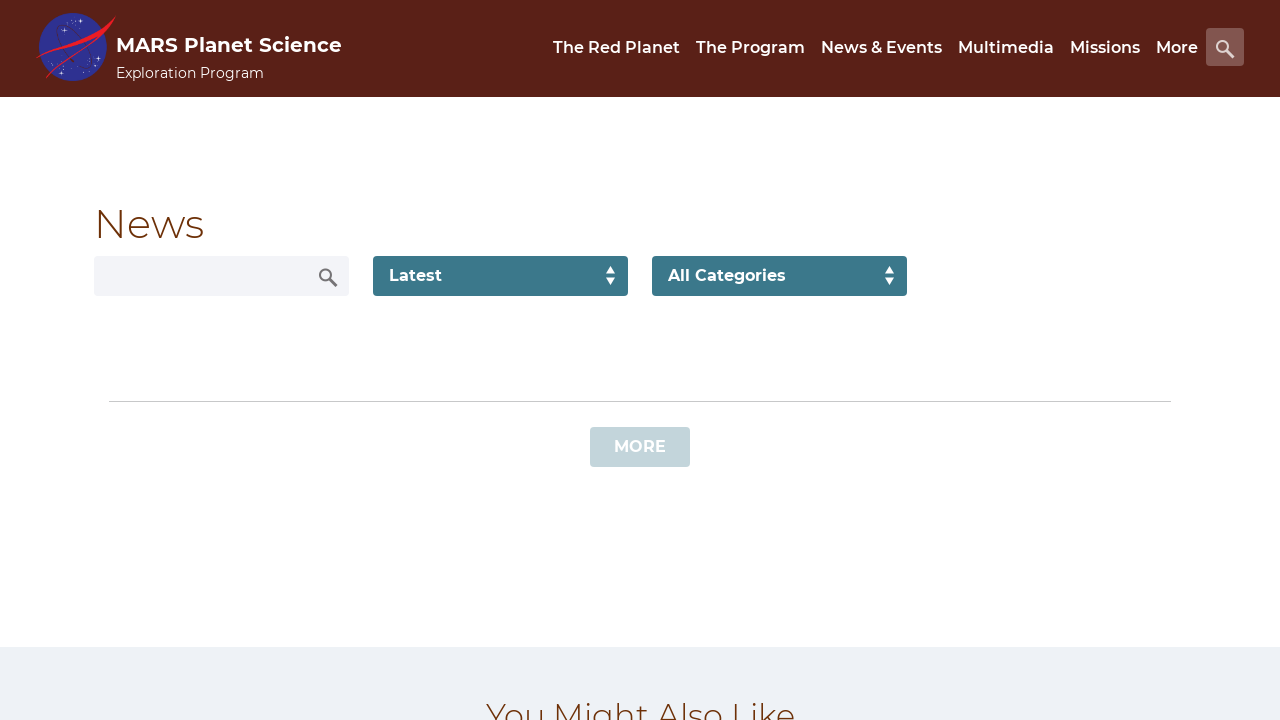

News list text element loaded
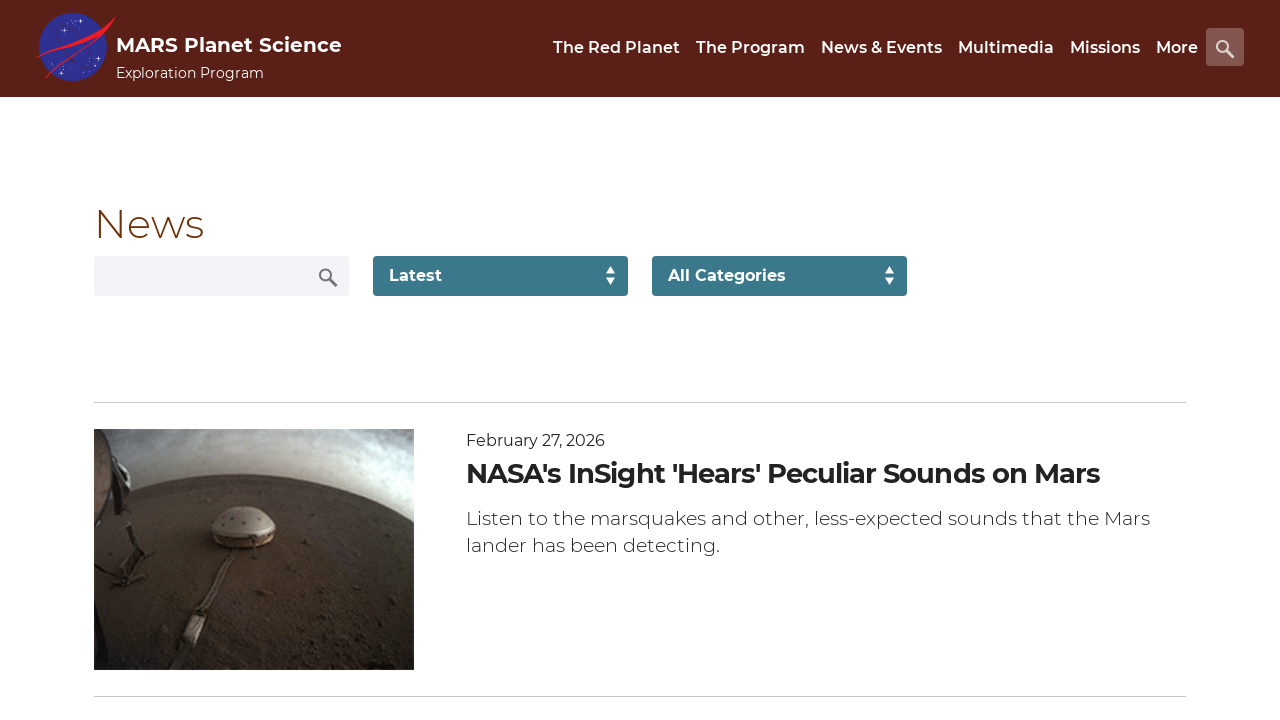

Content title element verified to be present
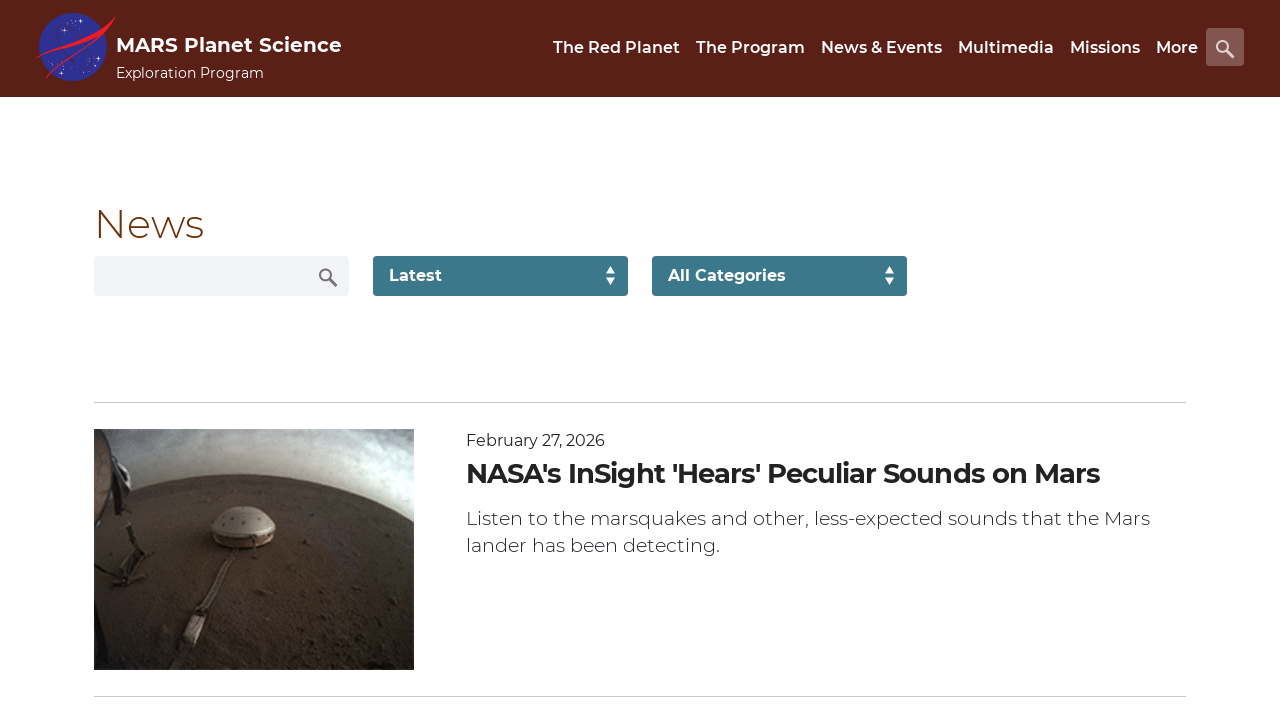

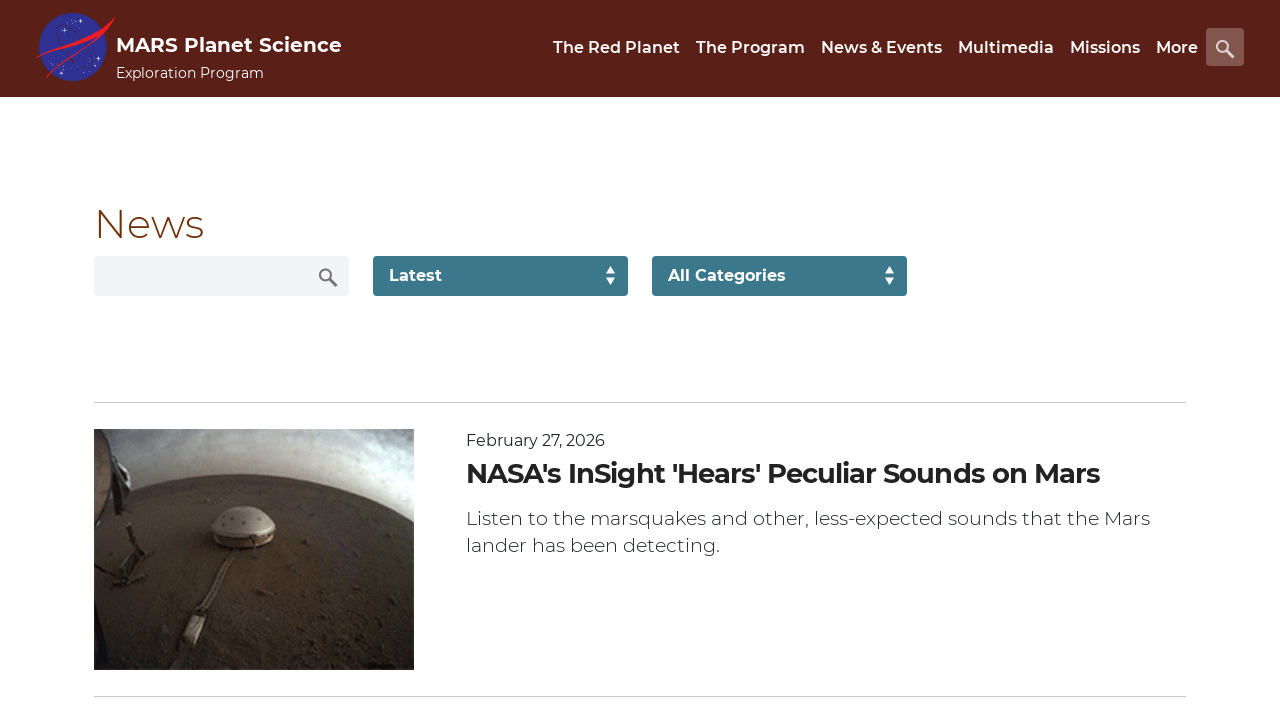